Tests a loading images page by waiting for the loading process to complete (indicated by "Done!" text appearing) and then verifying that an image element has loaded with its source attribute.

Starting URL: https://bonigarcia.dev/selenium-webdriver-java/loading-images.html

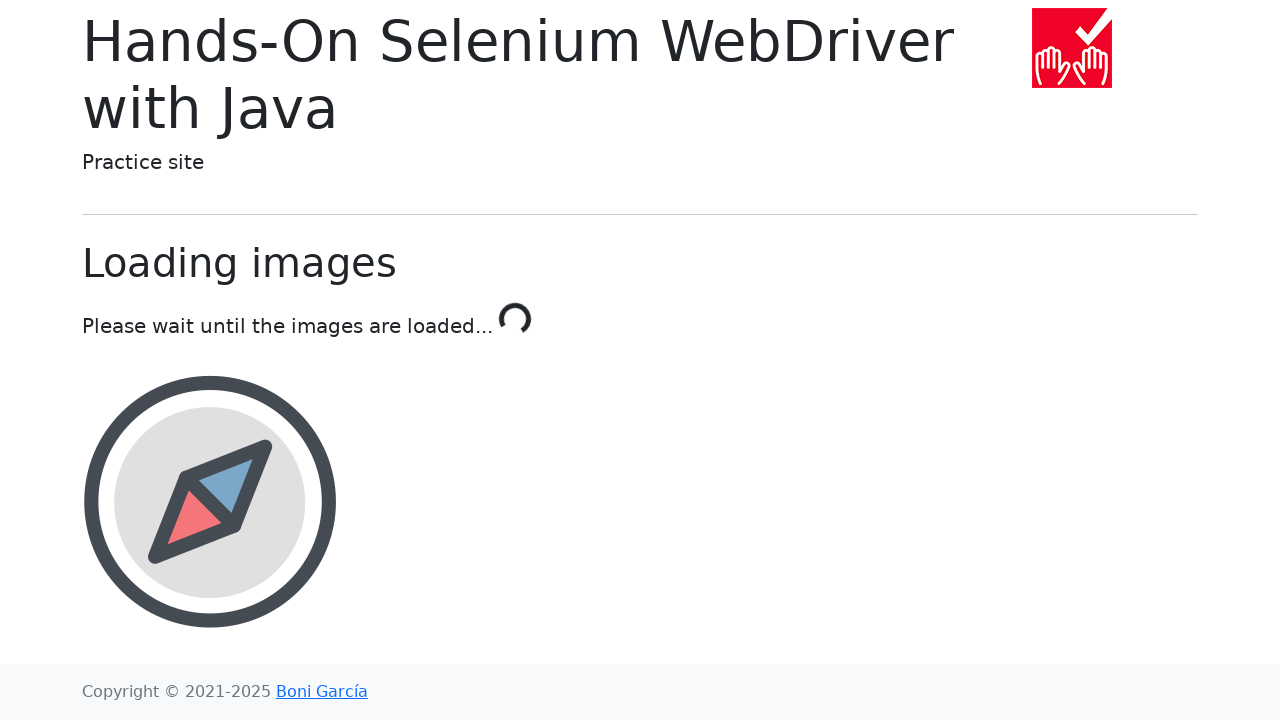

Navigated to loading images page
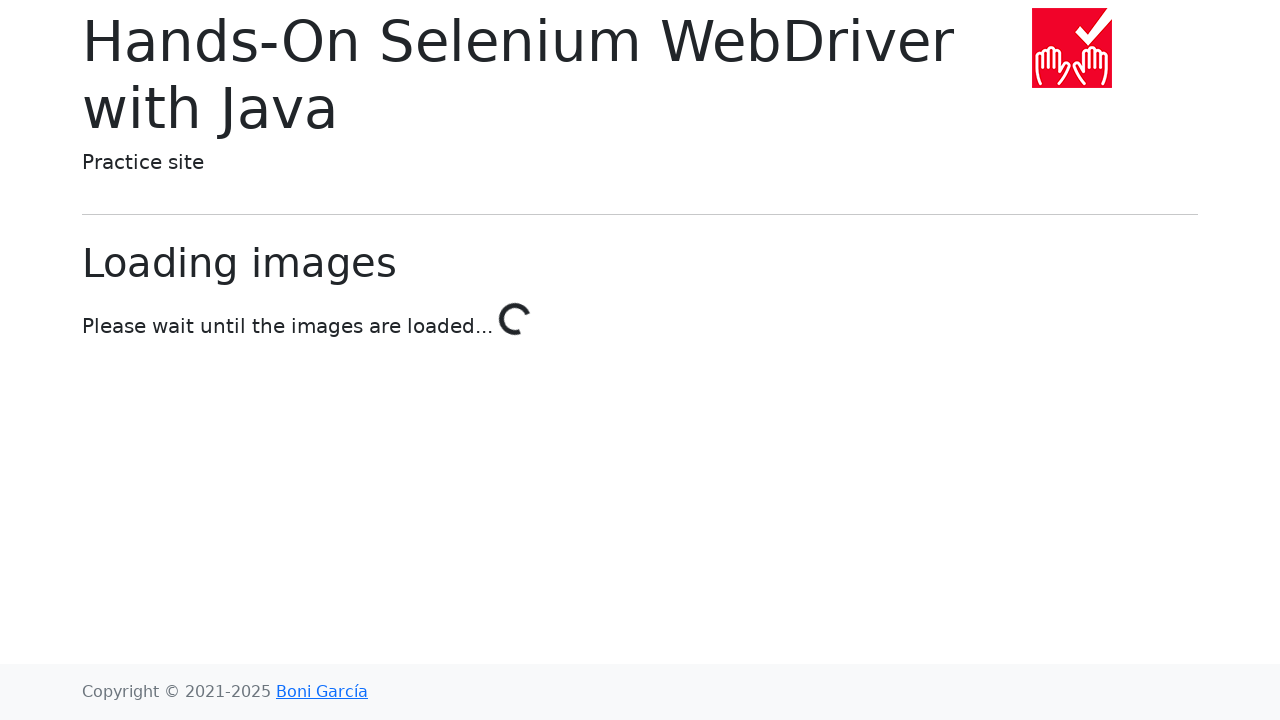

Loading process completed - 'Done!' text appeared
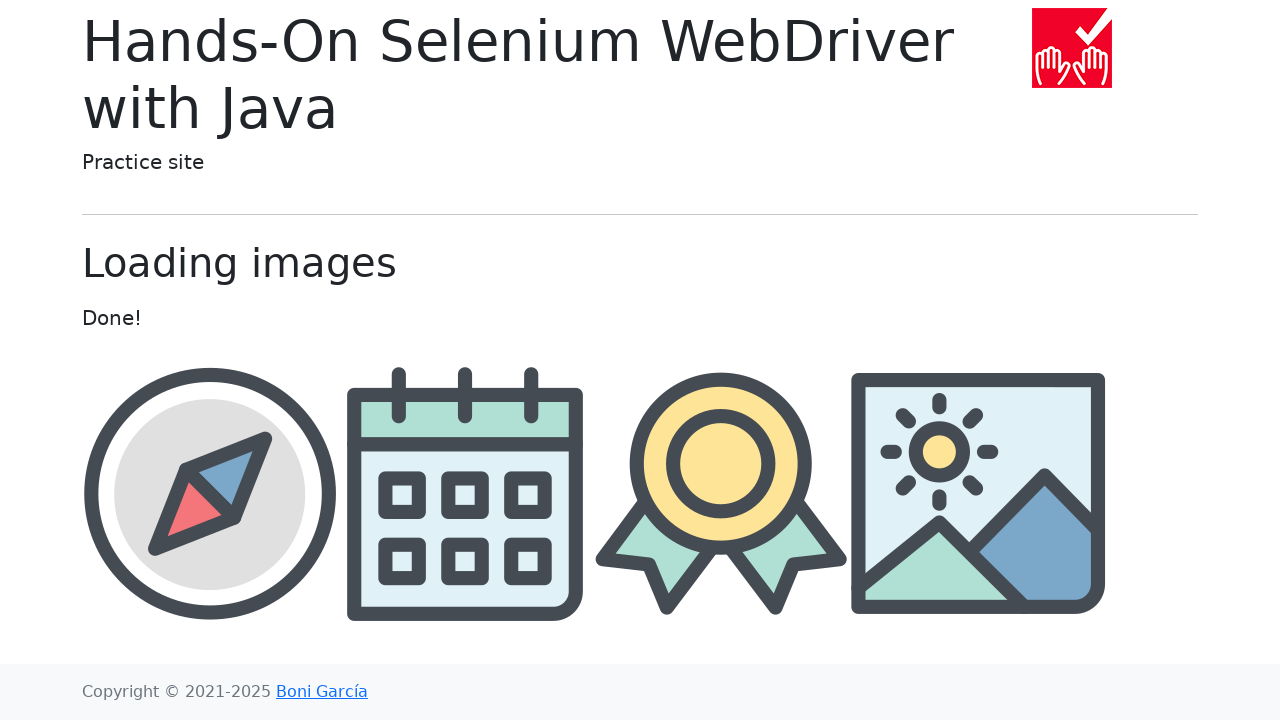

Landscape image element is visible
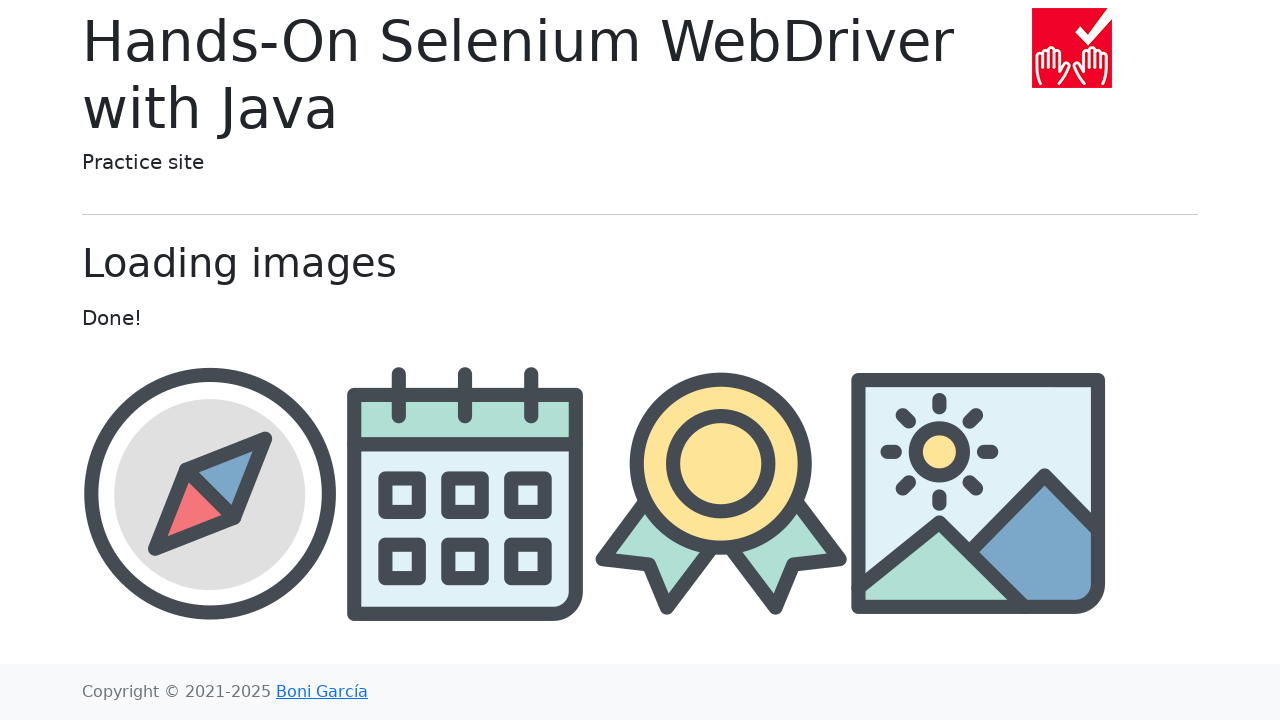

Verified landscape image has a valid src attribute
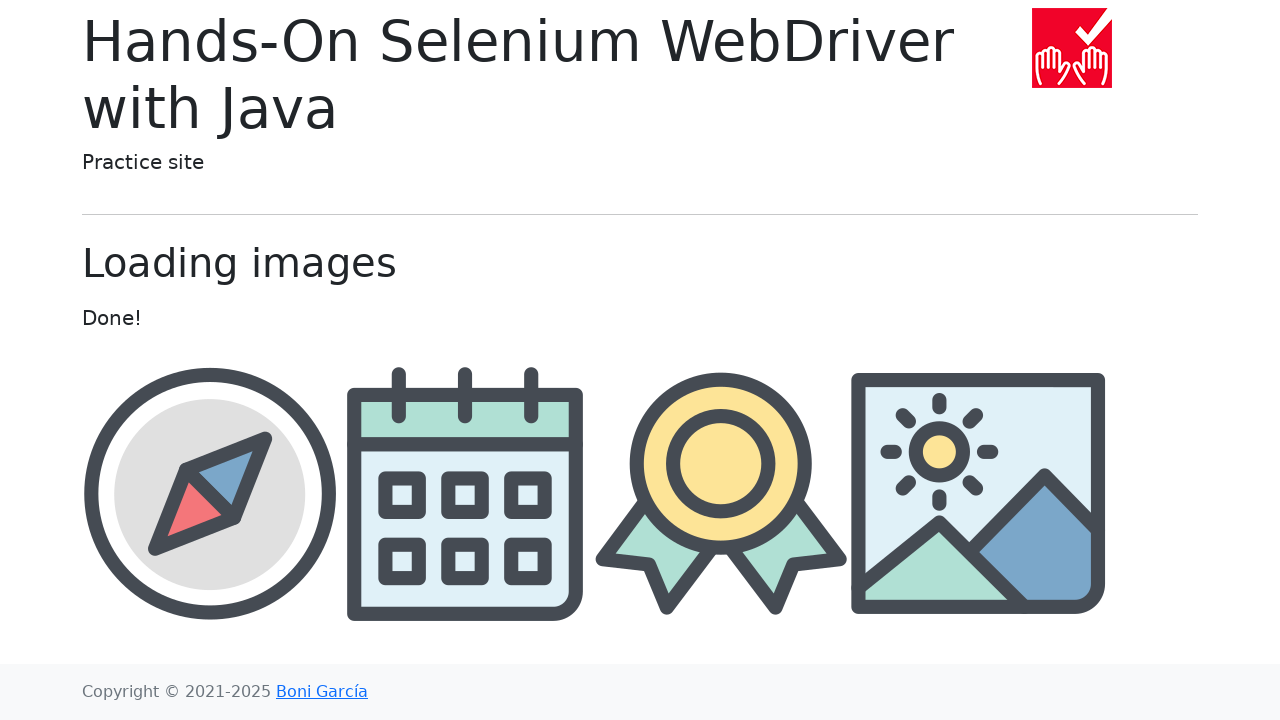

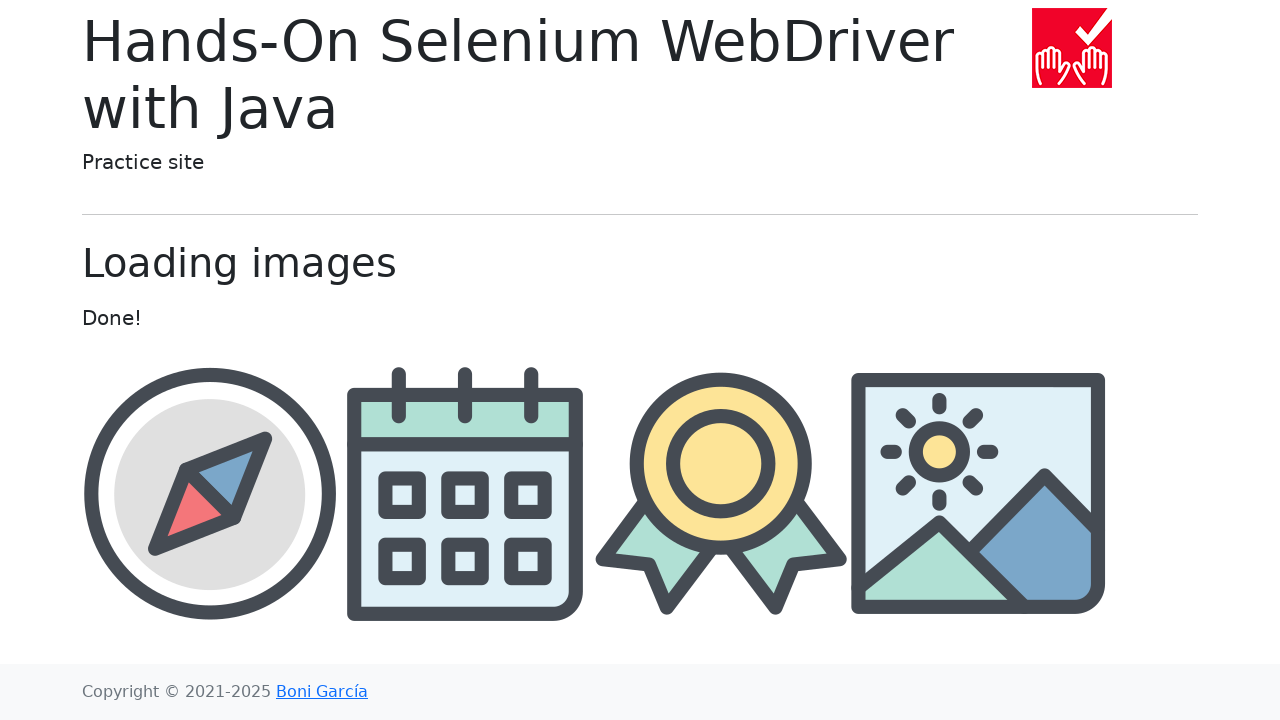